Adds Cashews to cart, proceeds to checkout, and places an order

Starting URL: https://rahulshettyacademy.com/seleniumPractise/#/

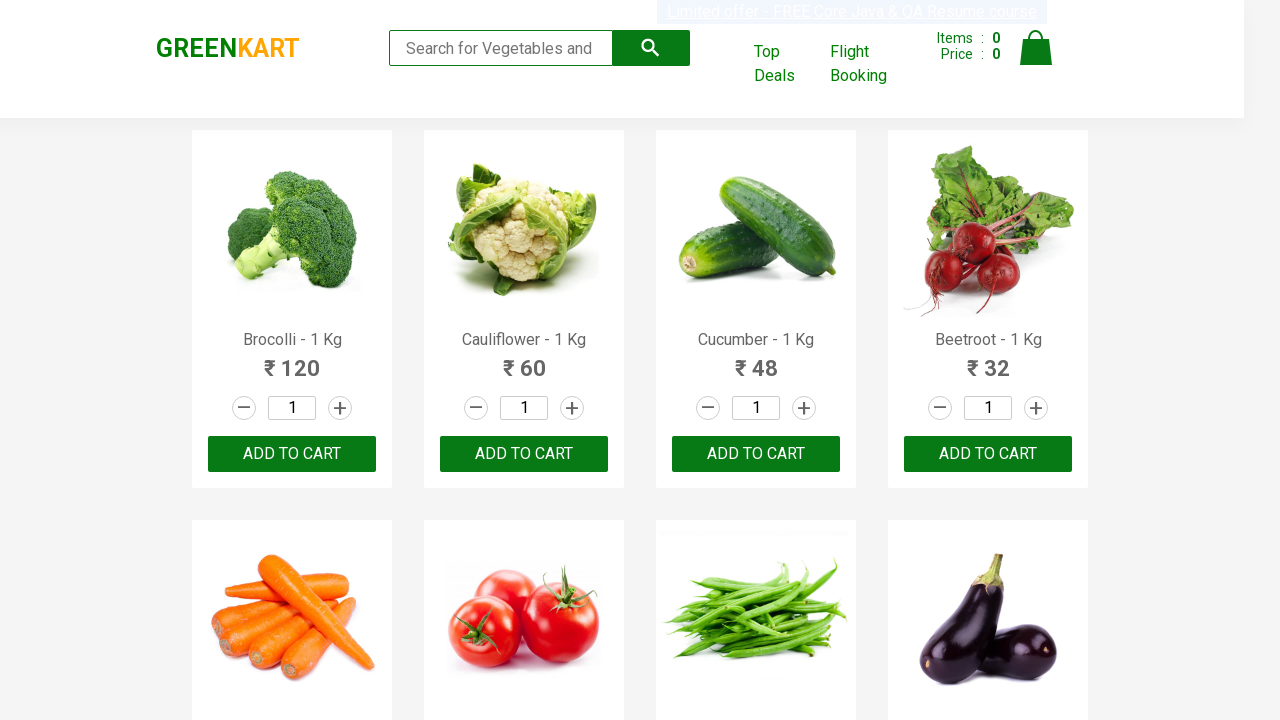

Filled search field with 'ca' on .search-keyword
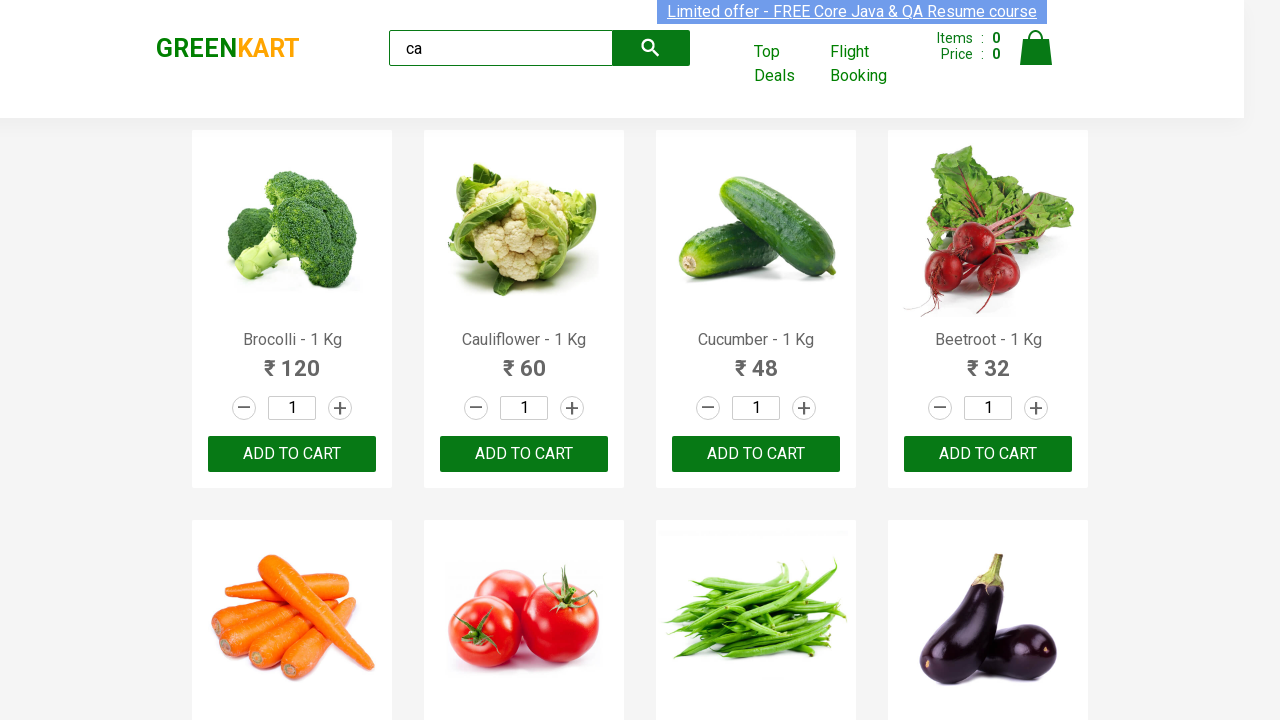

Waited for products to filter
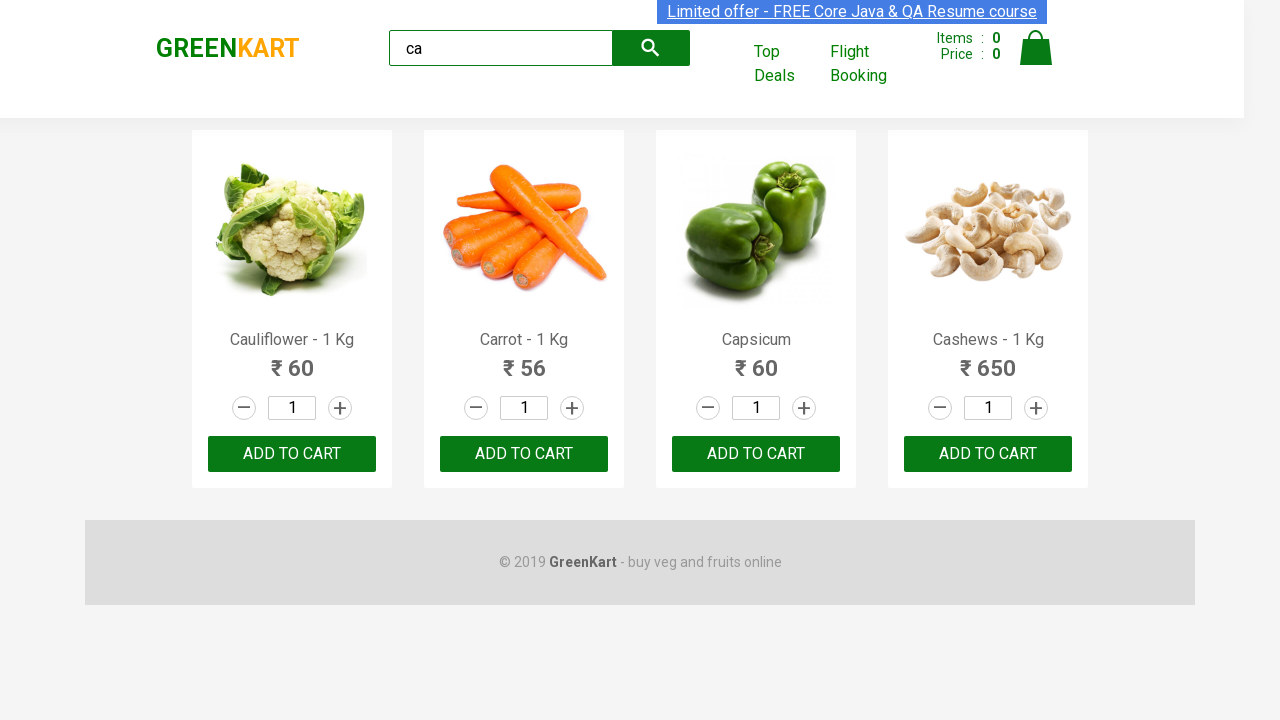

Found and clicked Cashews product add to cart button at (988, 454) on .products .product >> nth=3 >> button
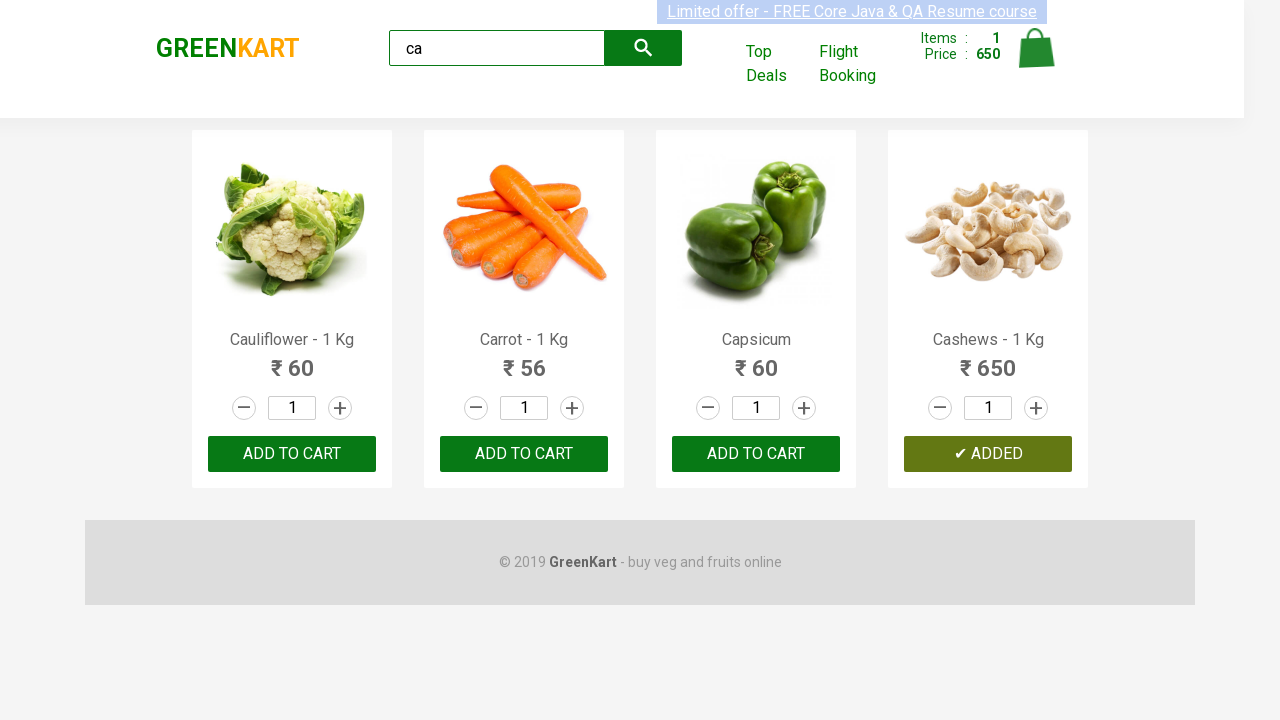

Clicked cart icon to view cart at (1036, 48) on .cart-icon > img
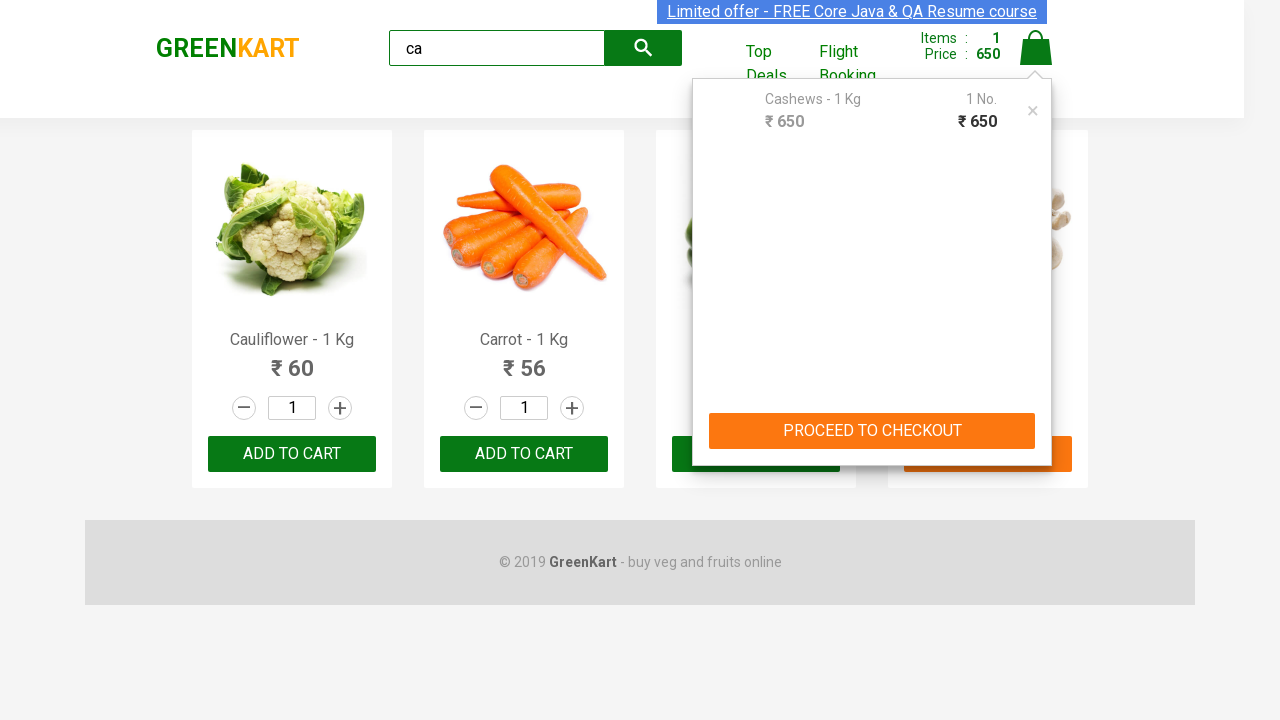

Clicked PROCEED TO CHECKOUT button at (872, 431) on internal:text="PROCEED TO CHECKOUT"i
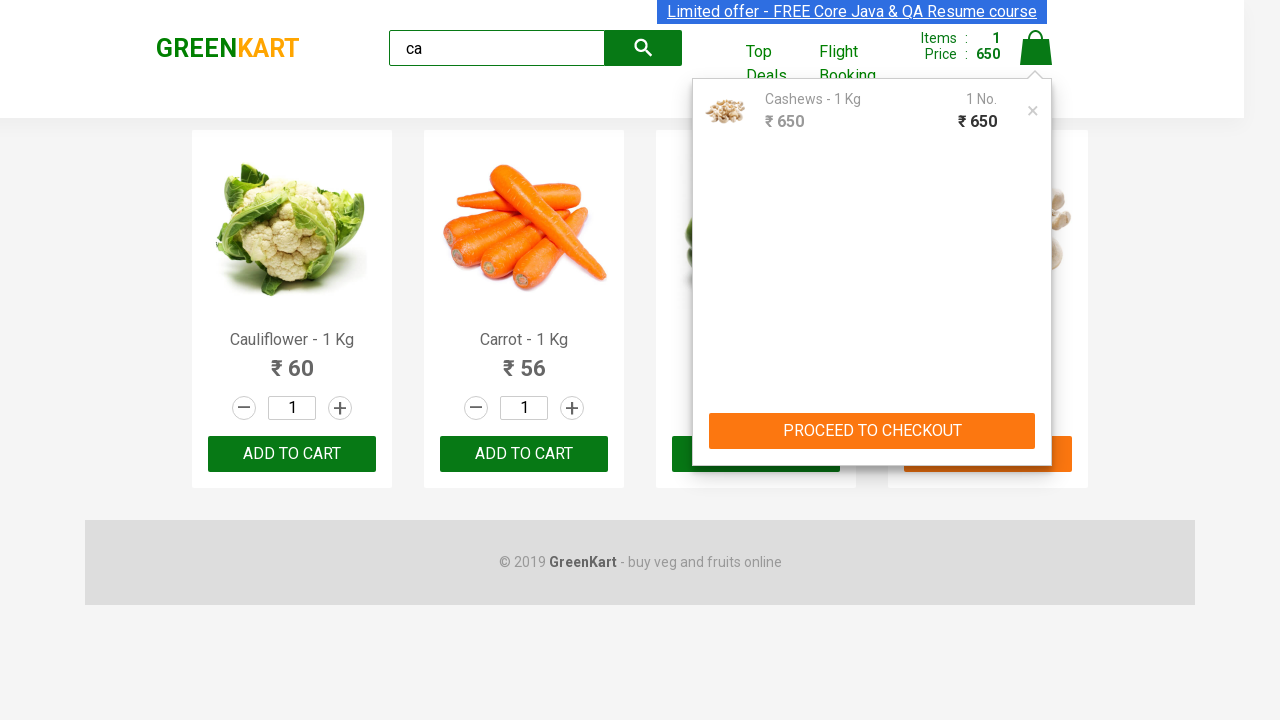

Clicked Place Order button to complete purchase at (1036, 420) on internal:text="Place Order"i
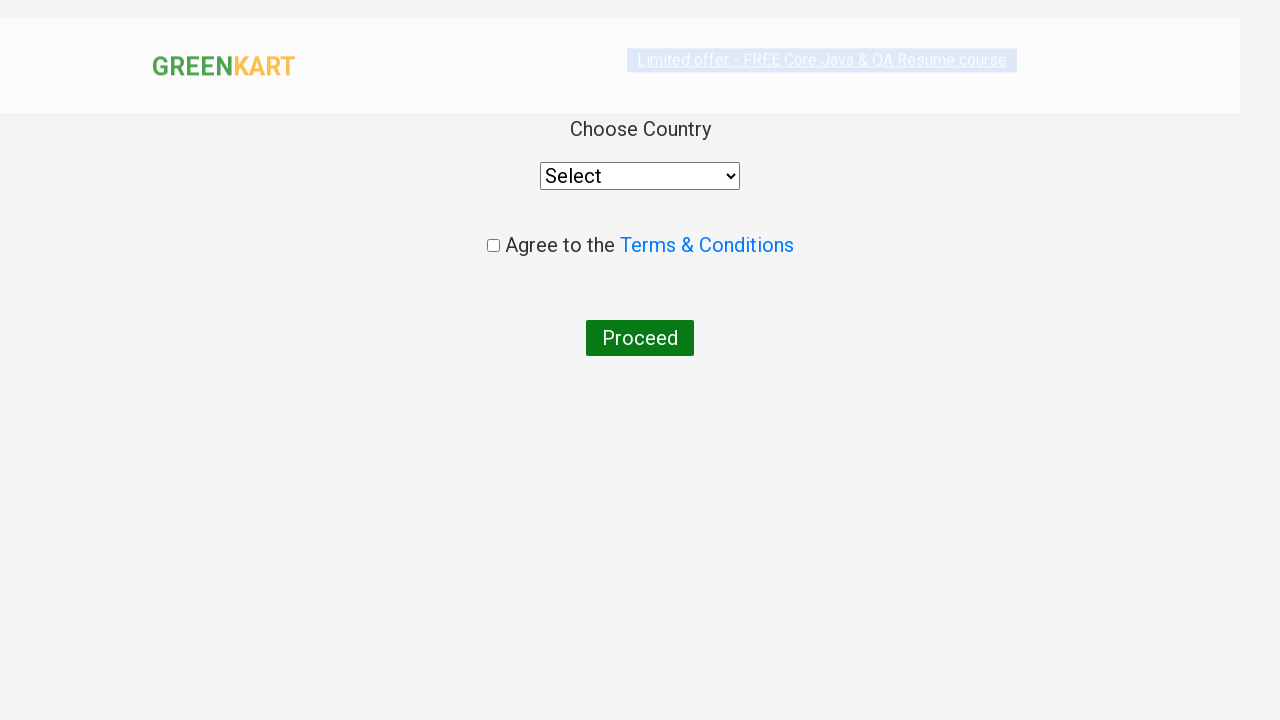

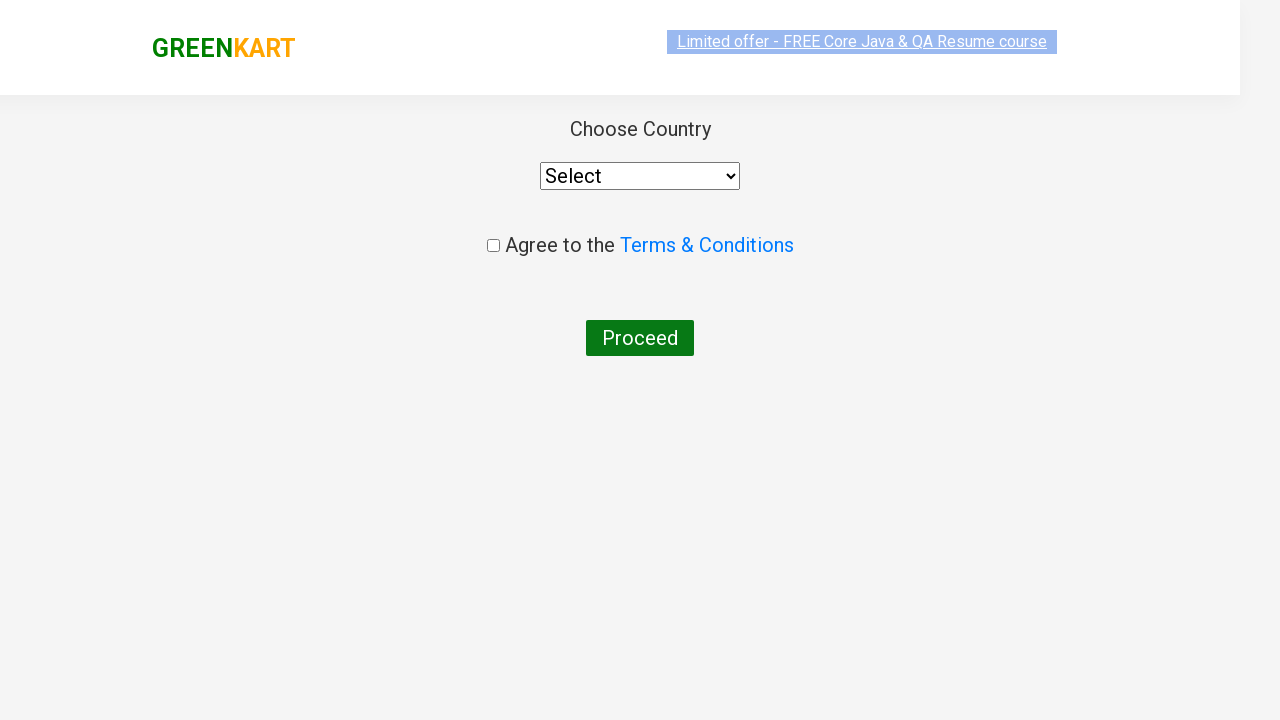